Tests registration form submission on registration1.html by filling in first name, last name, email, phone, and address fields, then clicking the submit button

Starting URL: https://suninjuly.github.io/registration1.html

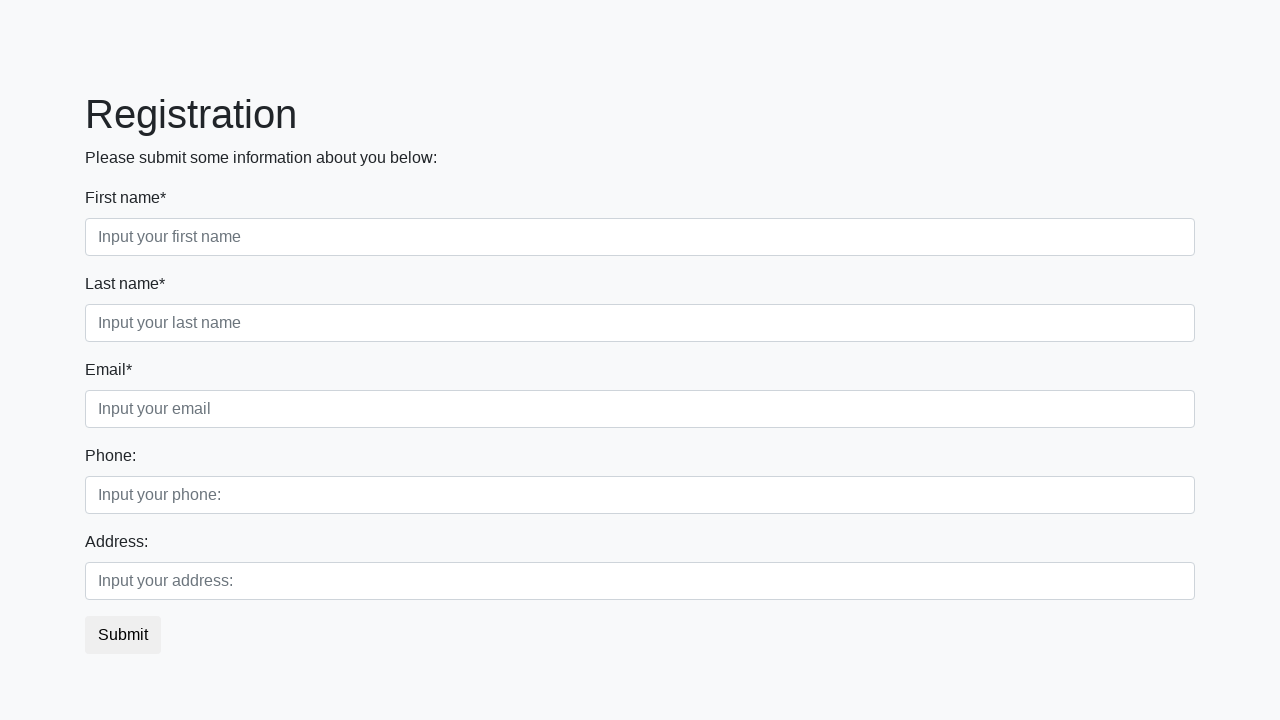

Navigated to registration1.html
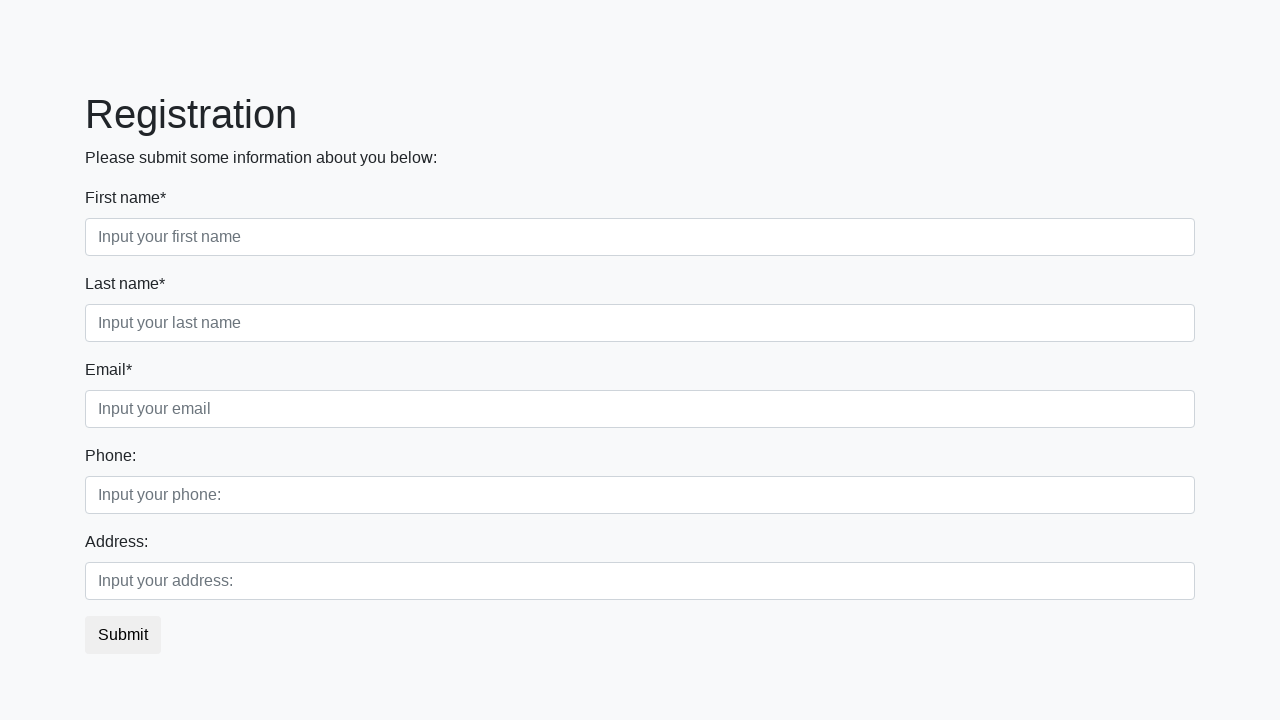

Filled first name field with 'John' on input[placeholder='Input your first name']
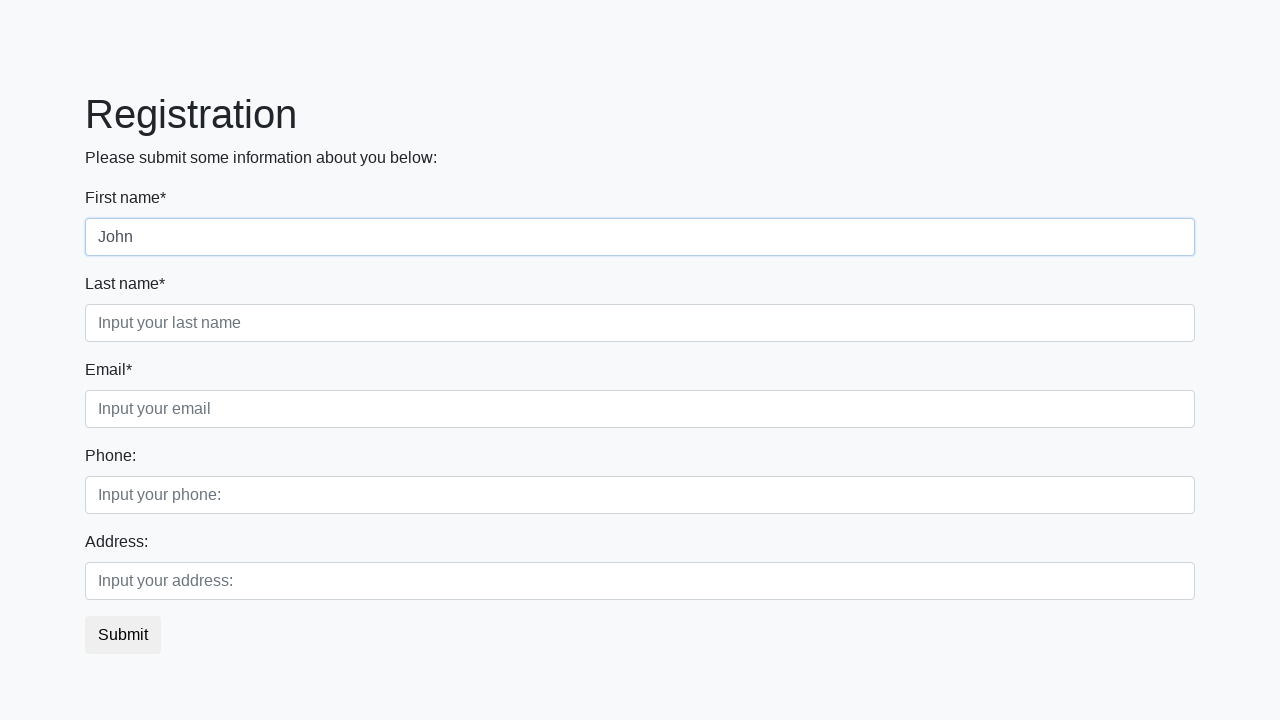

Filled last name field with 'Doe' on input[placeholder='Input your last name']
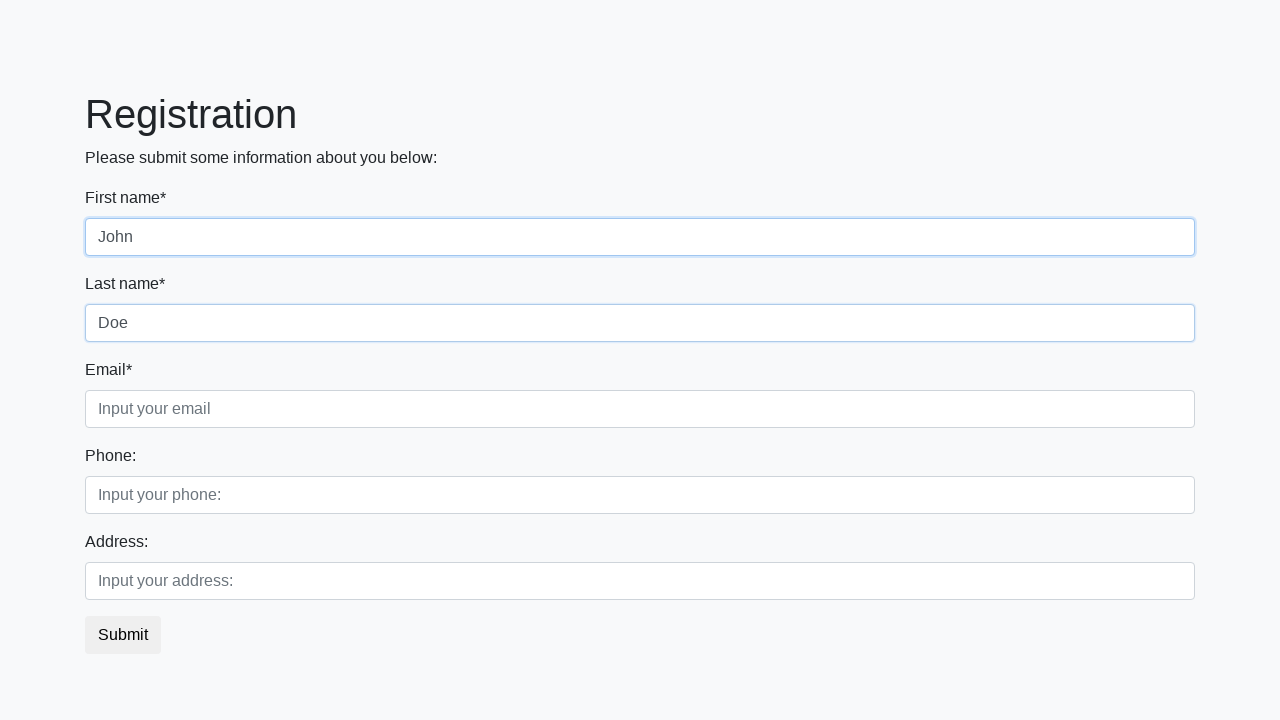

Filled email field with 'New-York123@gmail.com' on input[placeholder='Input your email']
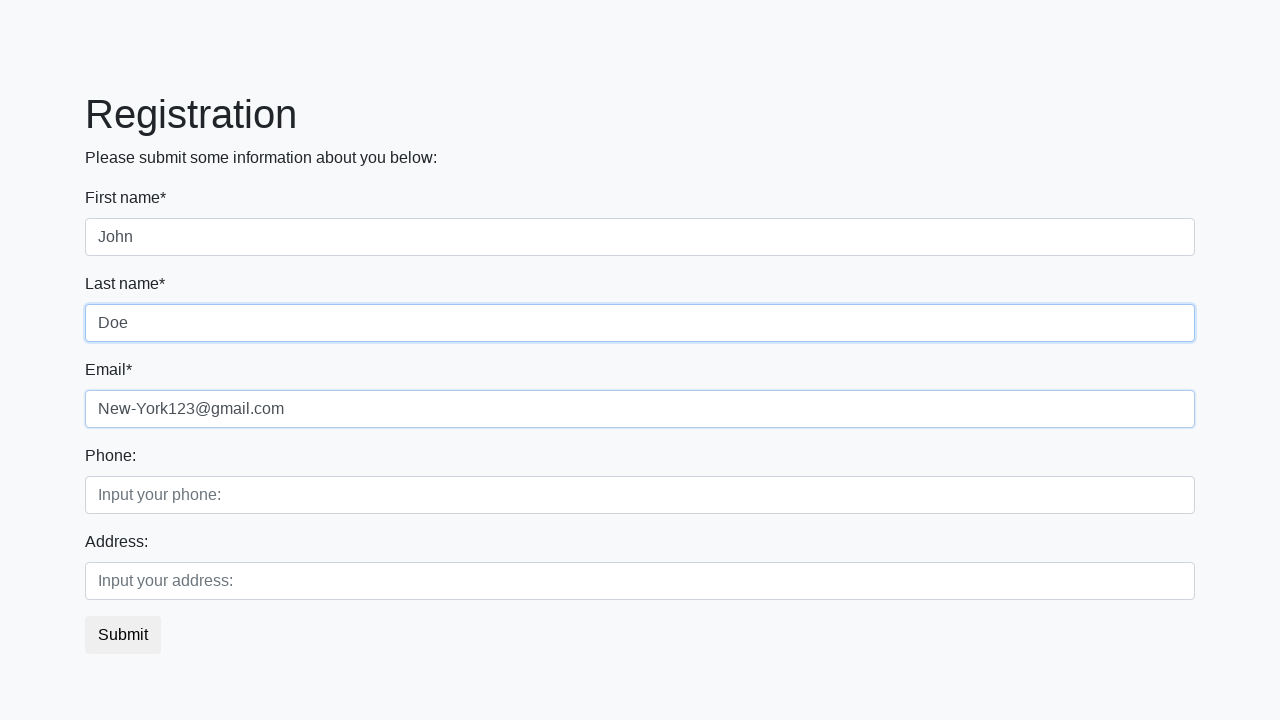

Filled phone field with '911' on input[placeholder='Input your phone:']
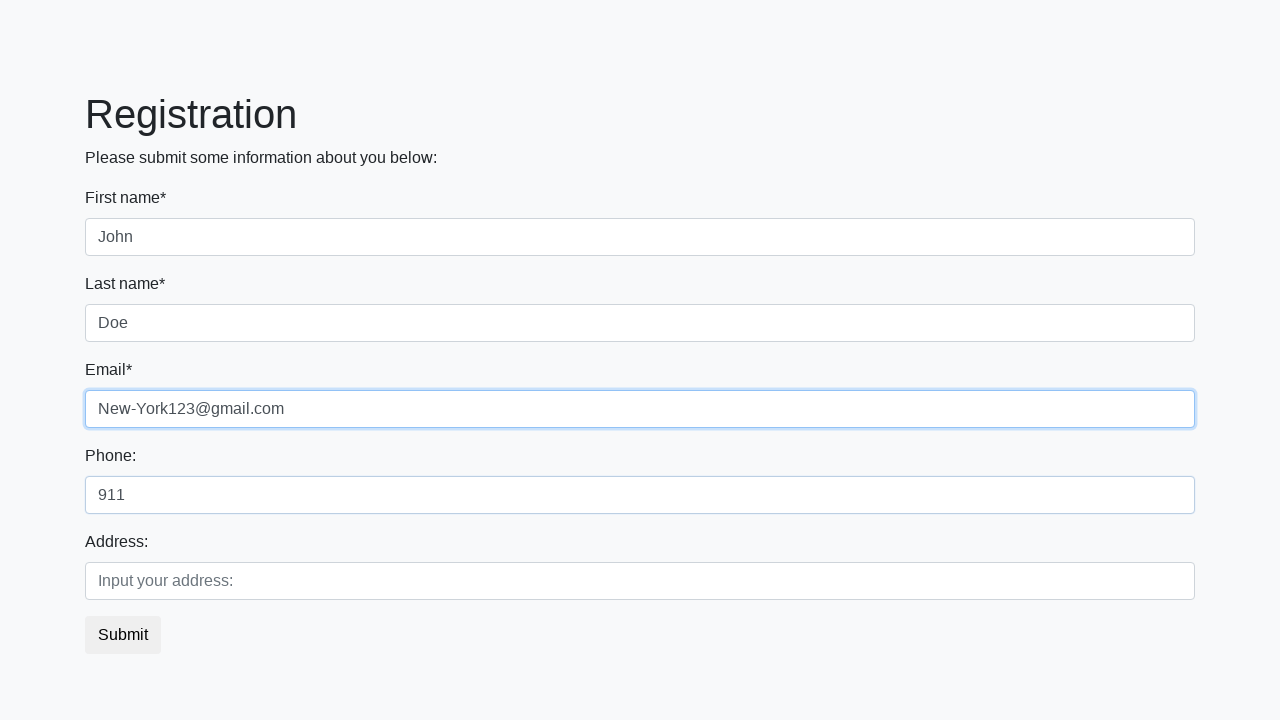

Filled address field with 'Germany, Tokio, 123' on input[placeholder='Input your address:']
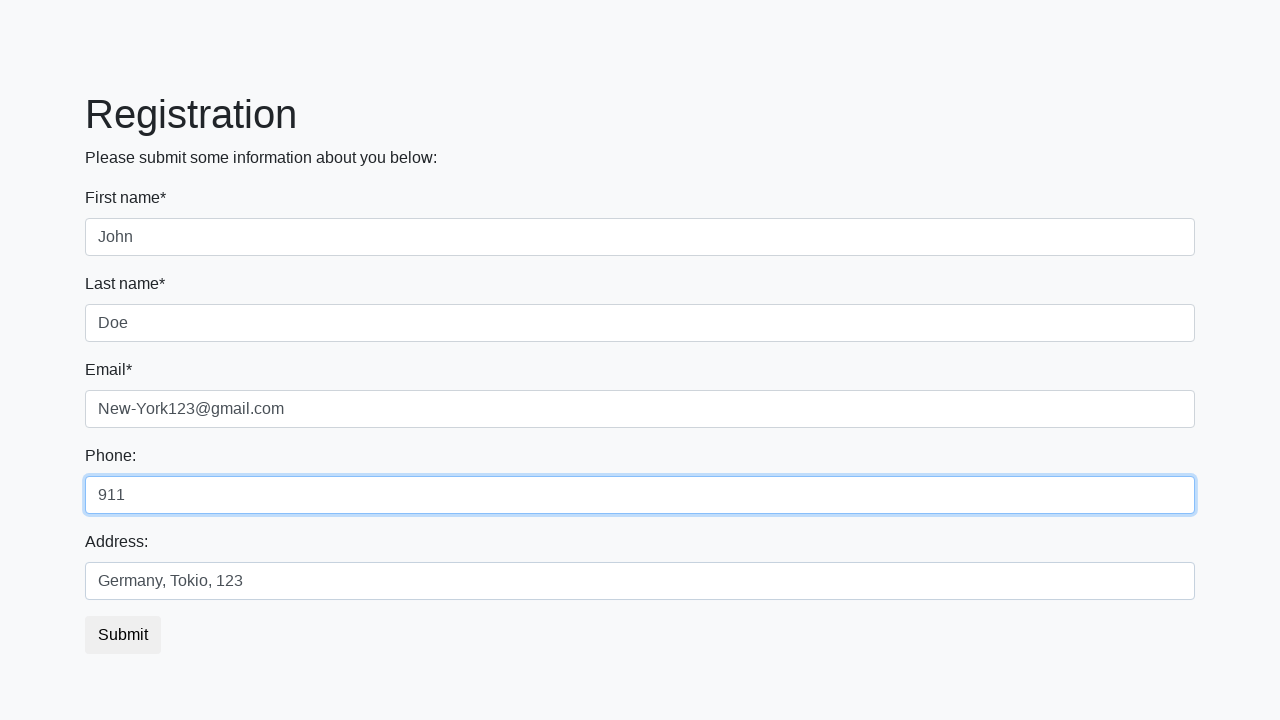

Clicked submit button to submit registration form at (123, 635) on .btn.btn-default
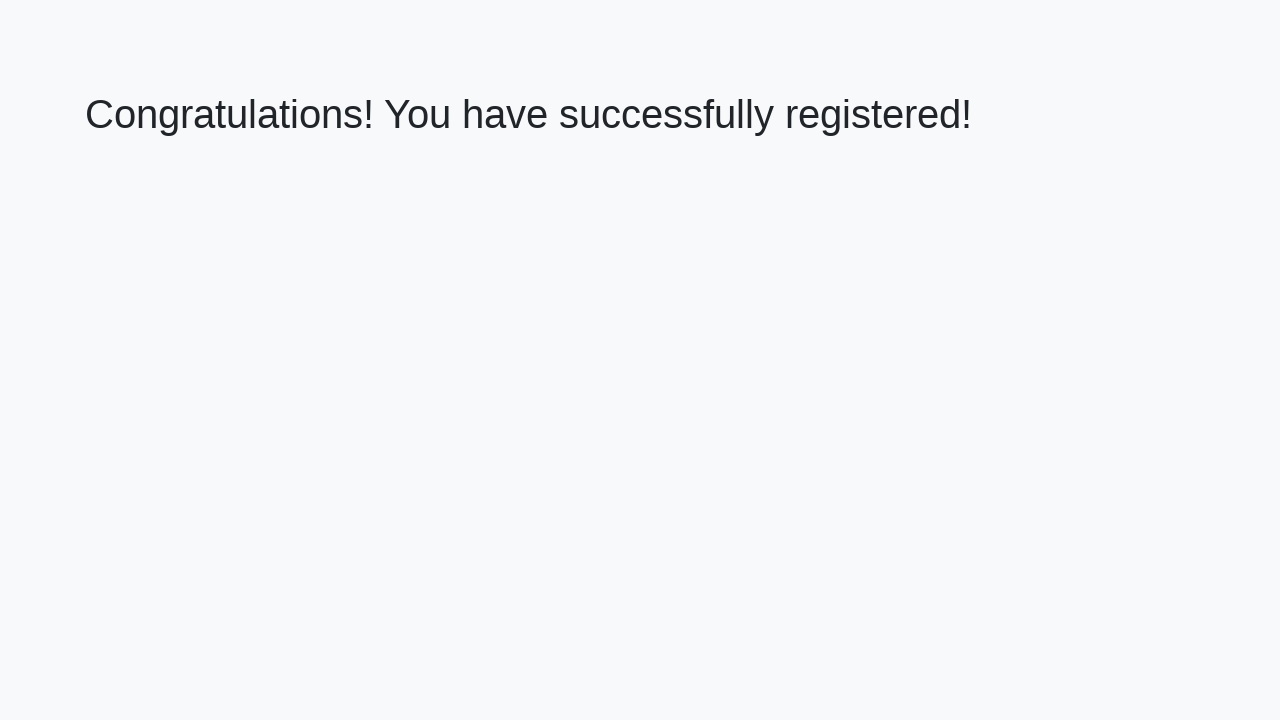

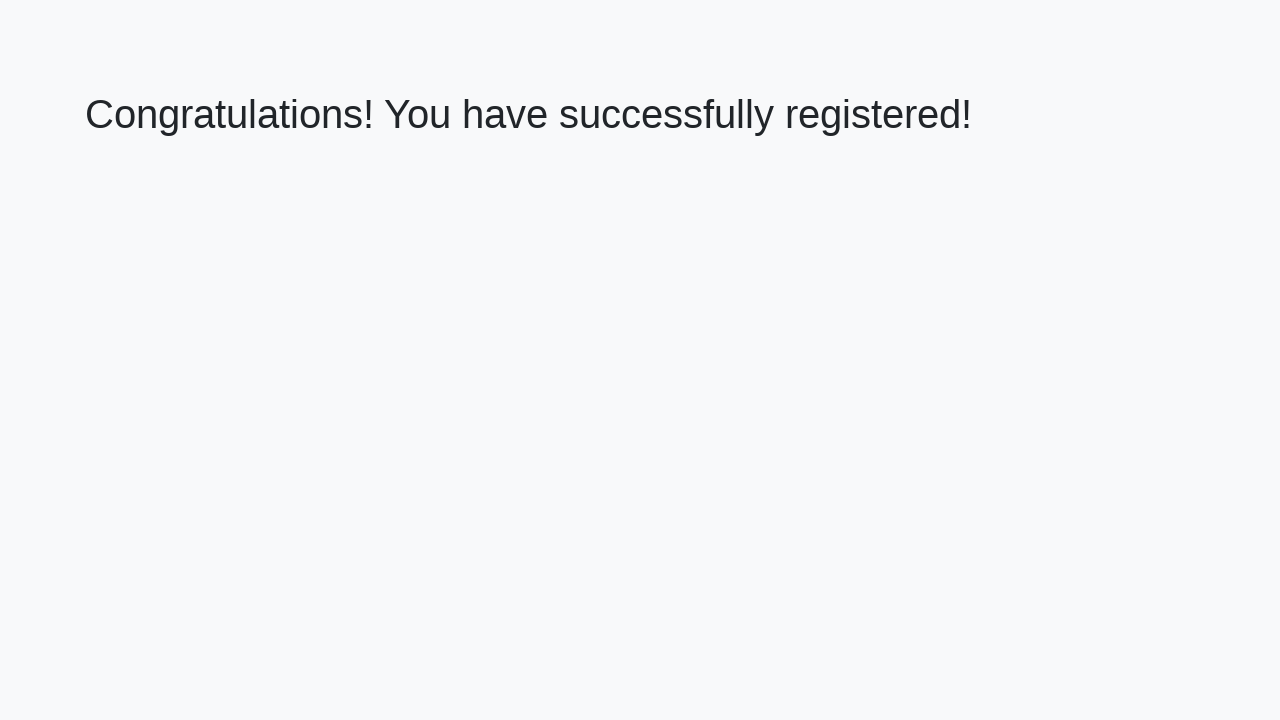